Tests the Playwright documentation homepage by verifying the page title contains "Playwright", clicking the "Get Started" link, and verifying the Installation heading is visible on the resulting page.

Starting URL: https://playwright.dev

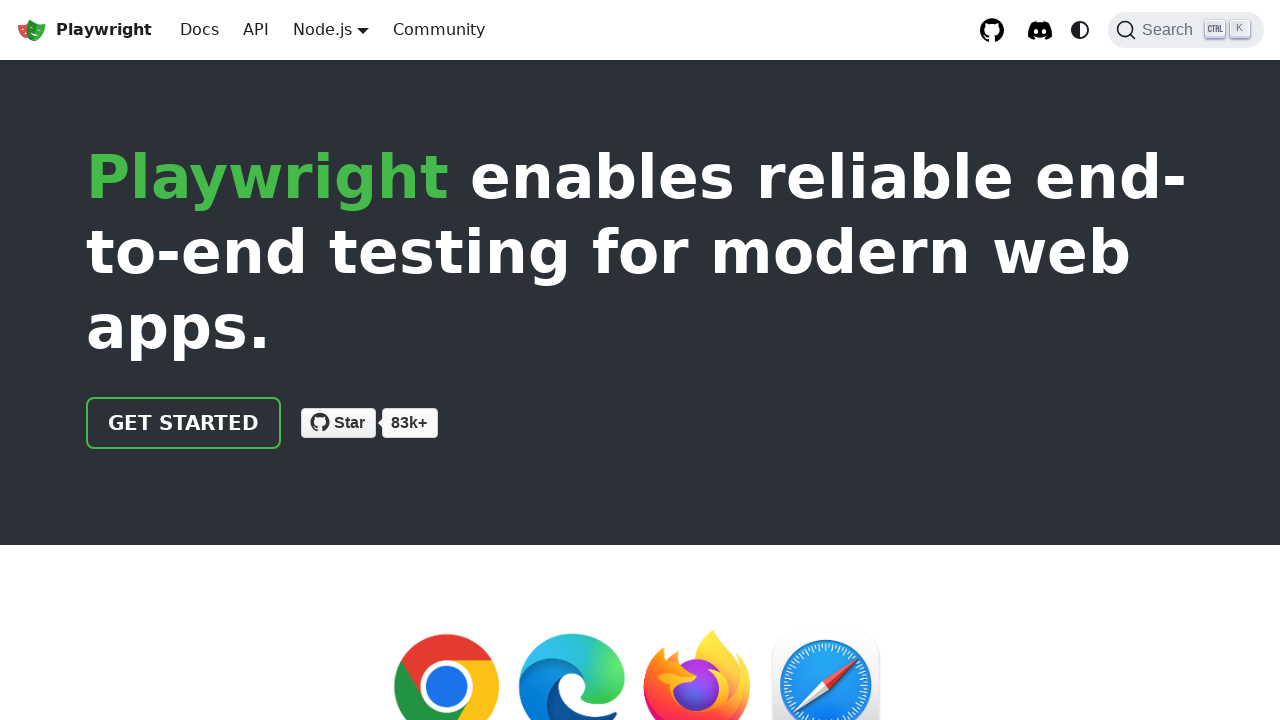

Verified page title contains 'Playwright'
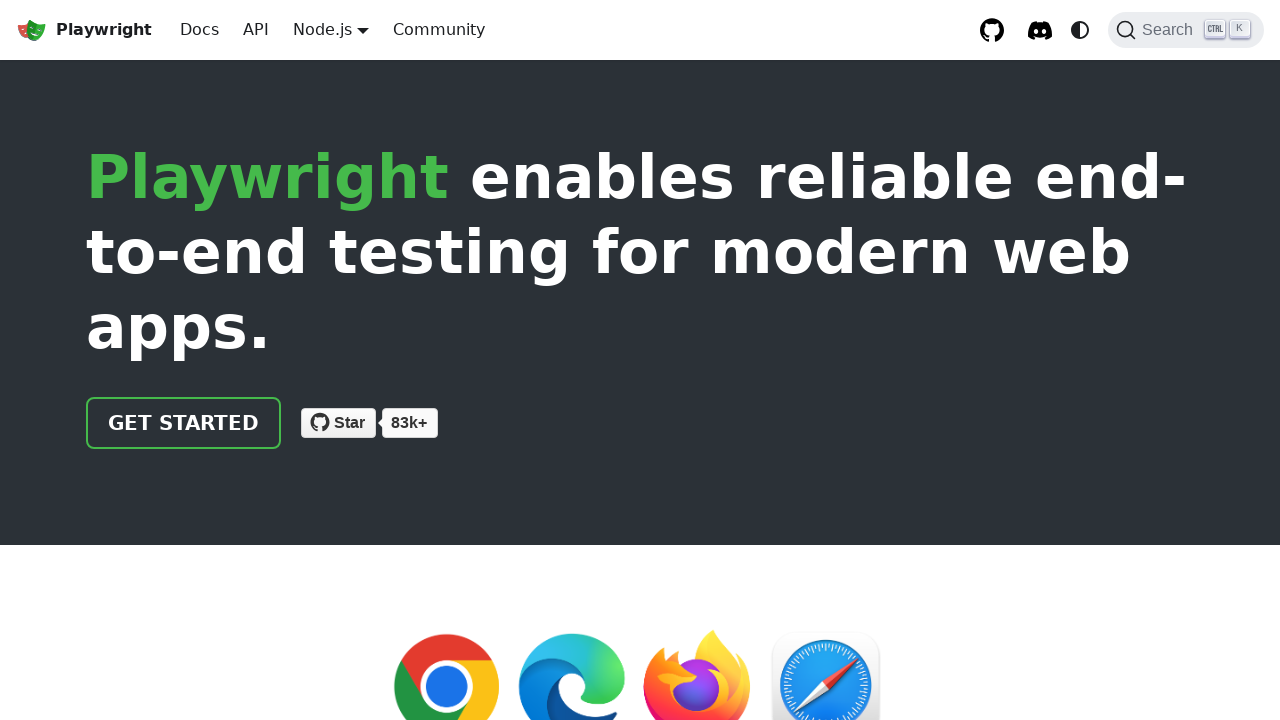

Located 'Get Started' link
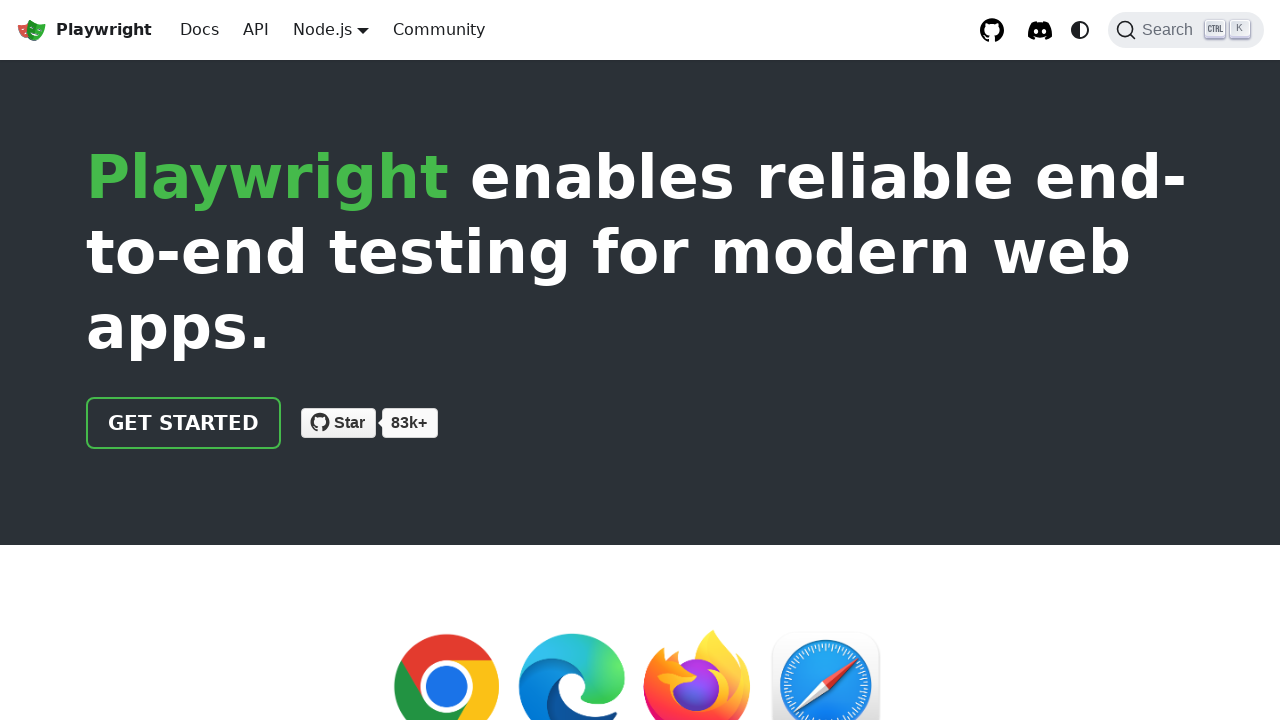

Verified 'Get Started' link has correct href attribute '/docs/intro'
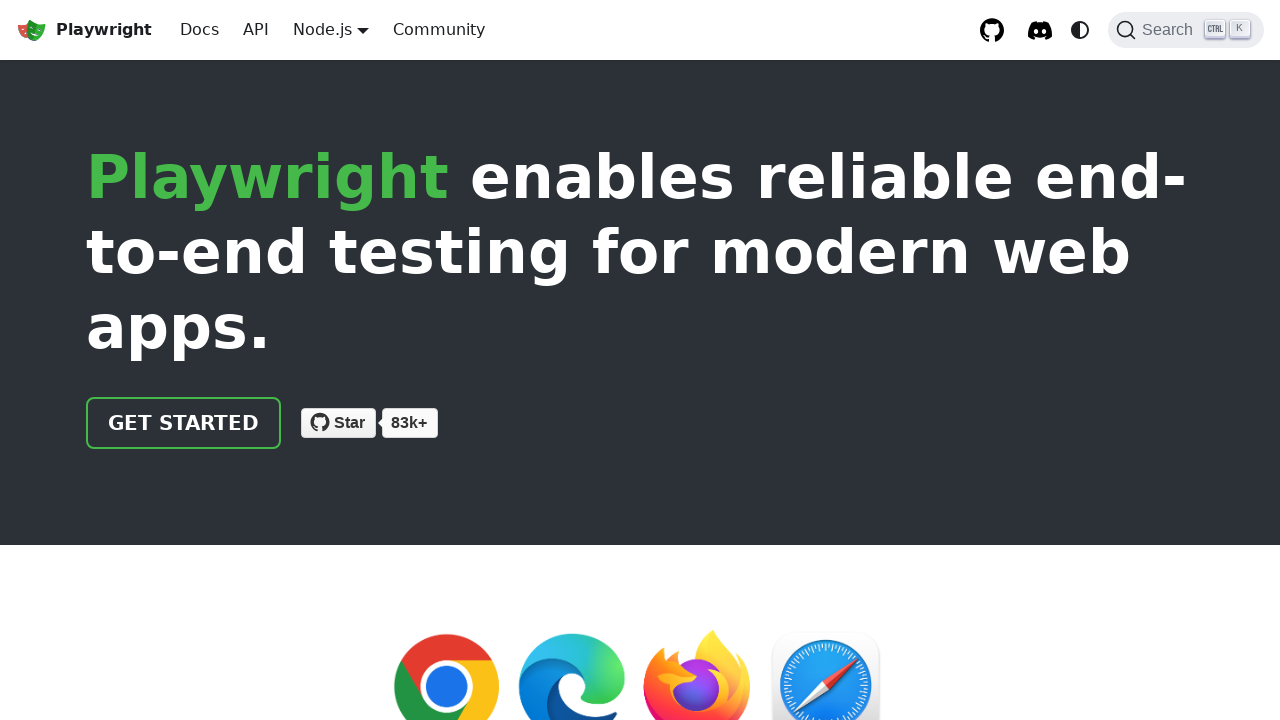

Clicked 'Get Started' link at (184, 423) on internal:role=link[name="Get Started"i]
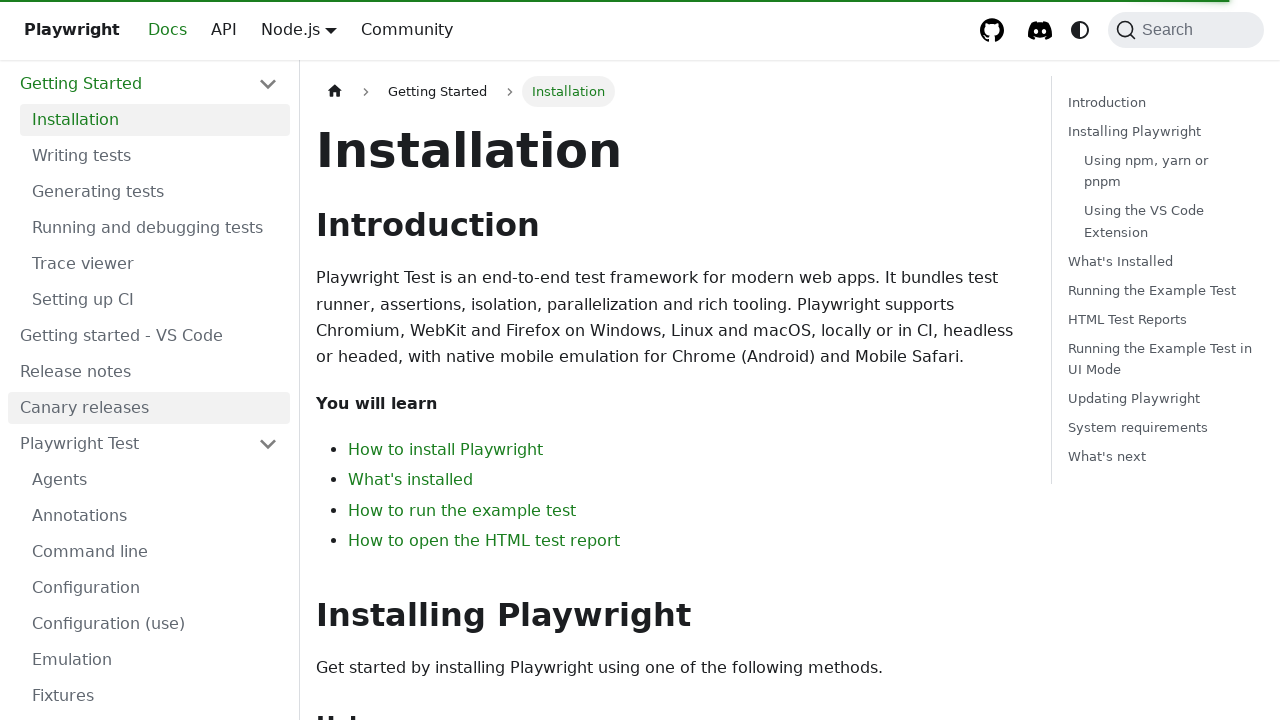

Verified Installation heading is visible on the page
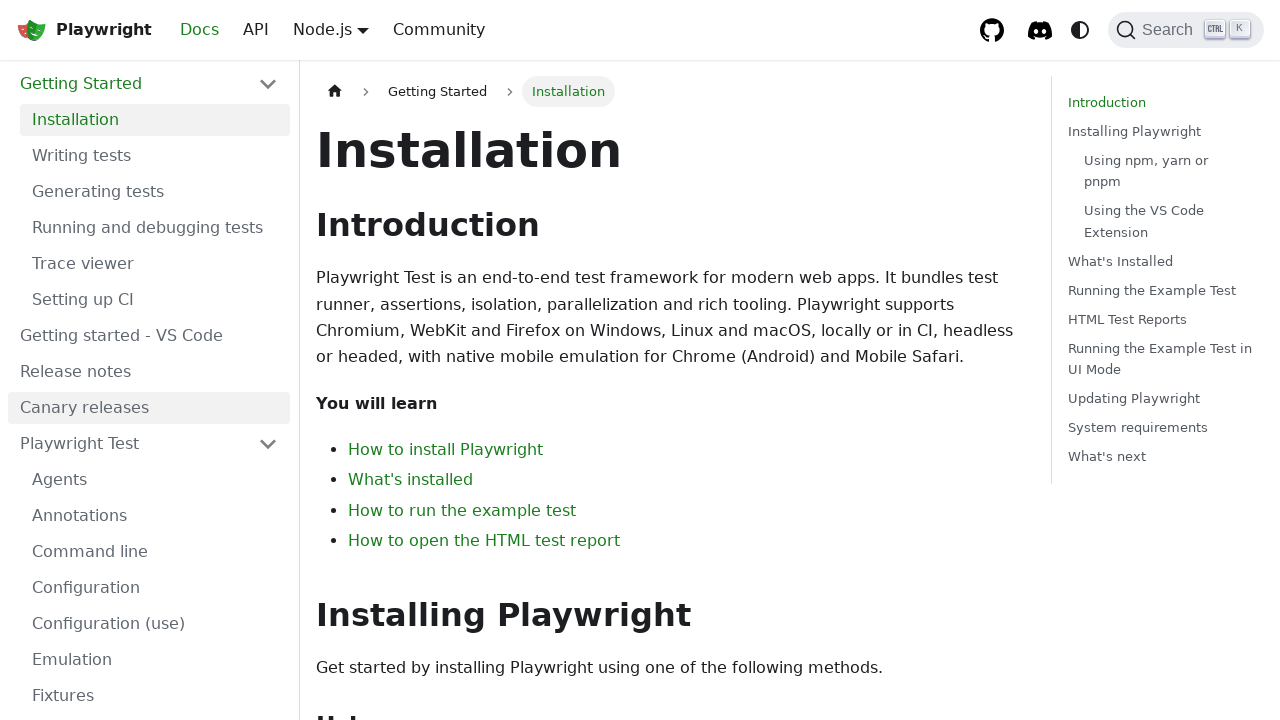

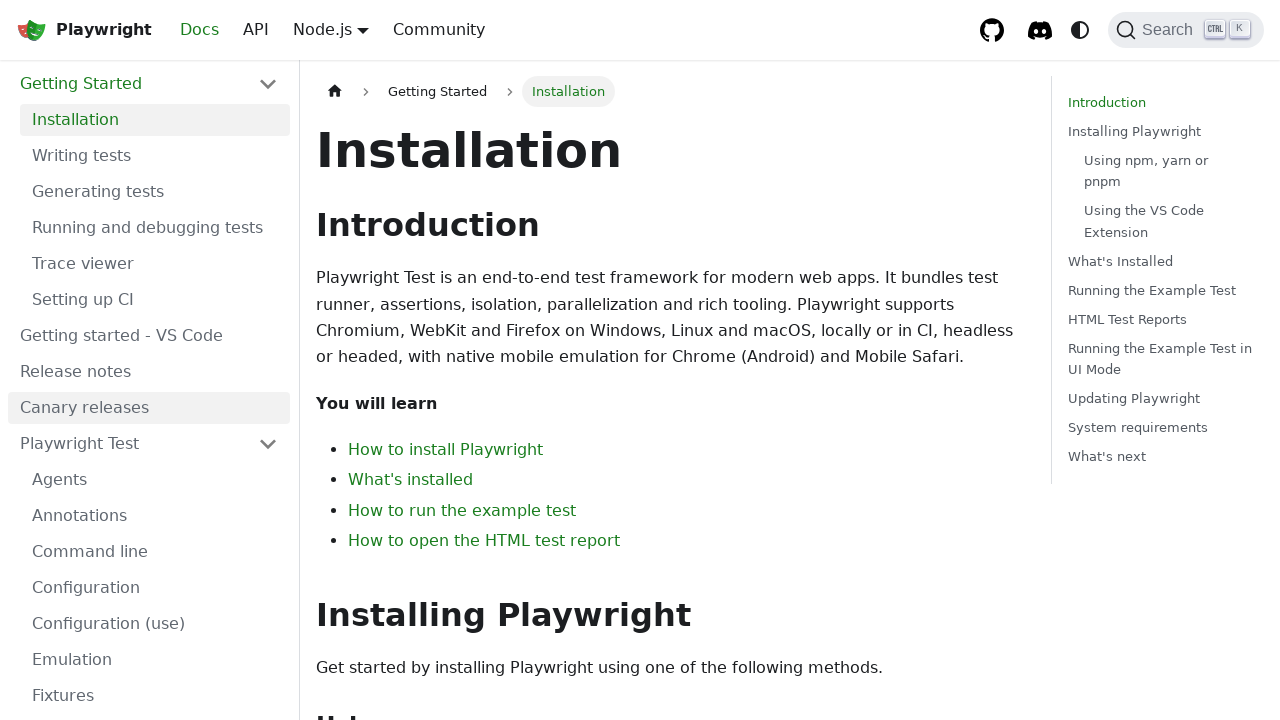